Tests a loading indicator by clicking a "start loading green" button, waiting for it to disappear, and then verifying that the "Green Loaded" text becomes visible.

Starting URL: https://kristinek.github.io/site/examples/loading_color

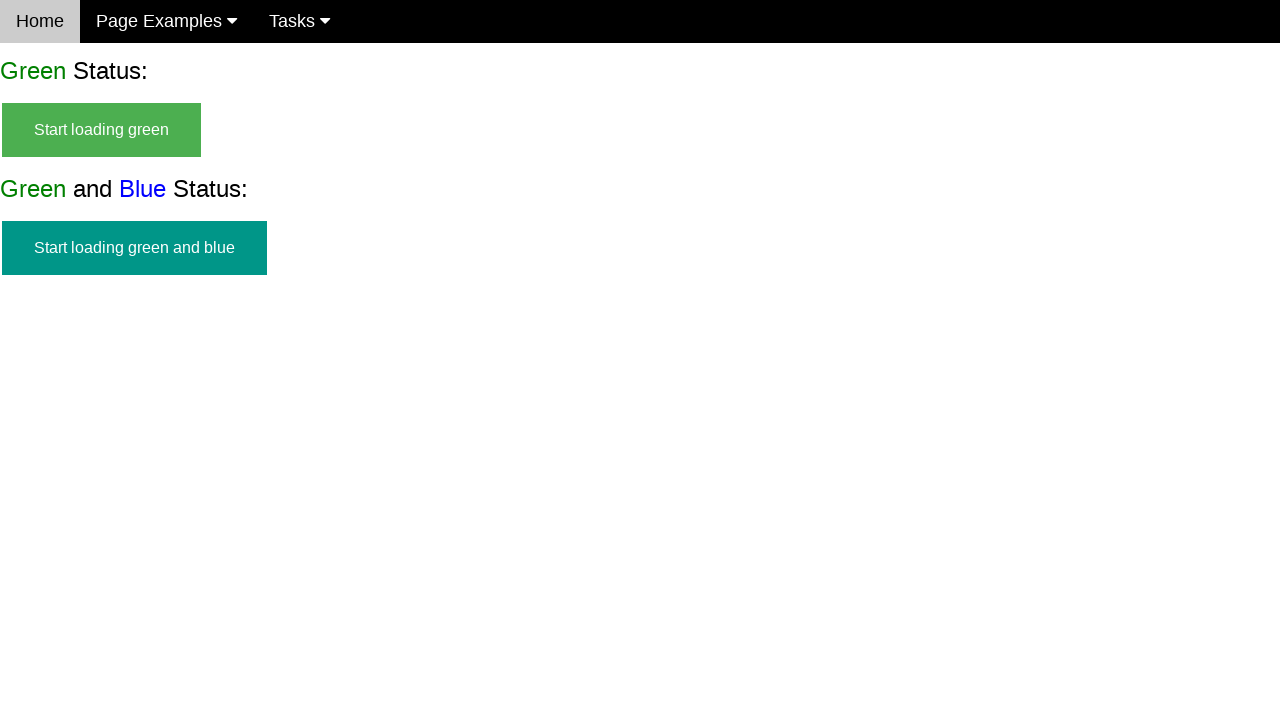

Clicked 'start loading green' button at (102, 130) on #start_green
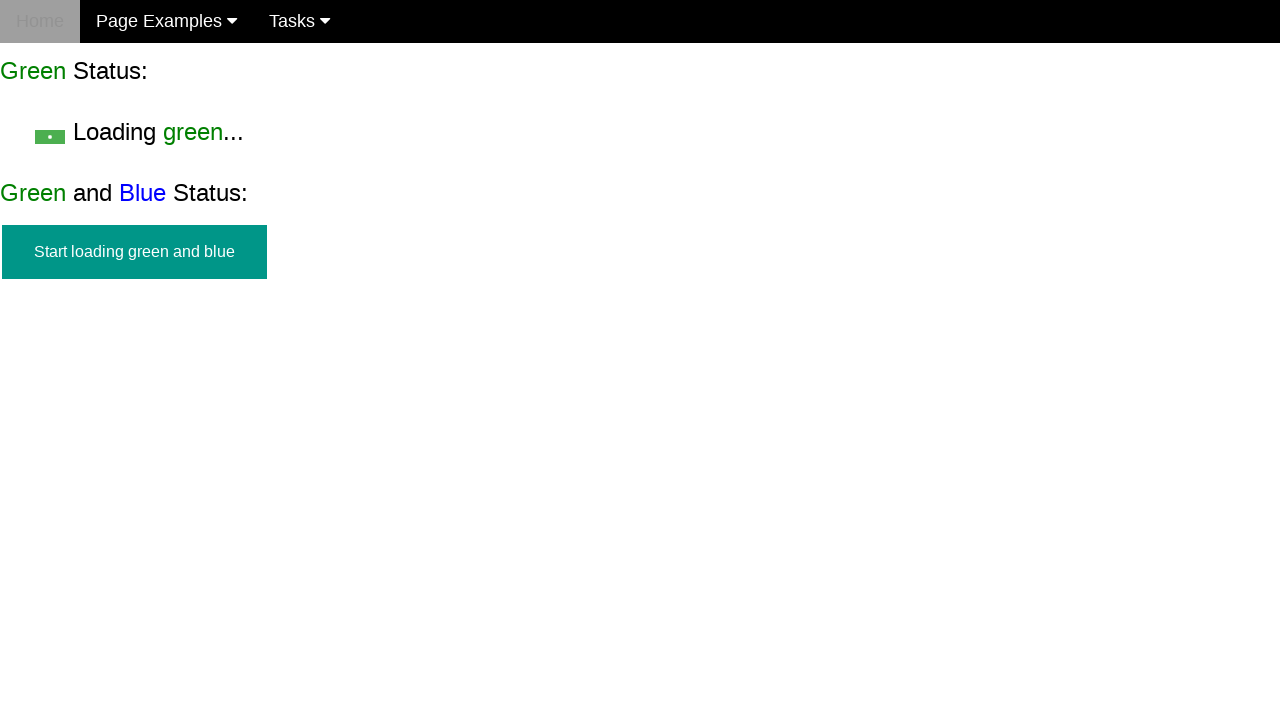

Loading indicator disappeared
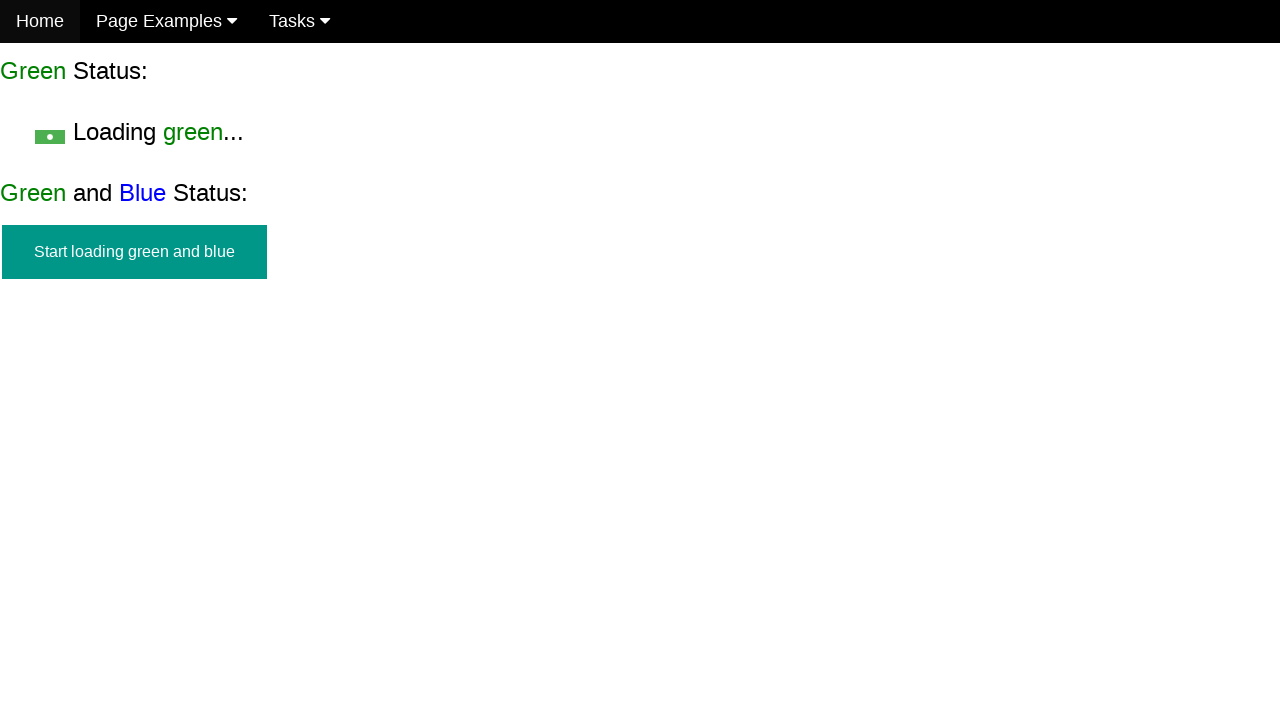

'Green Loaded' text became visible
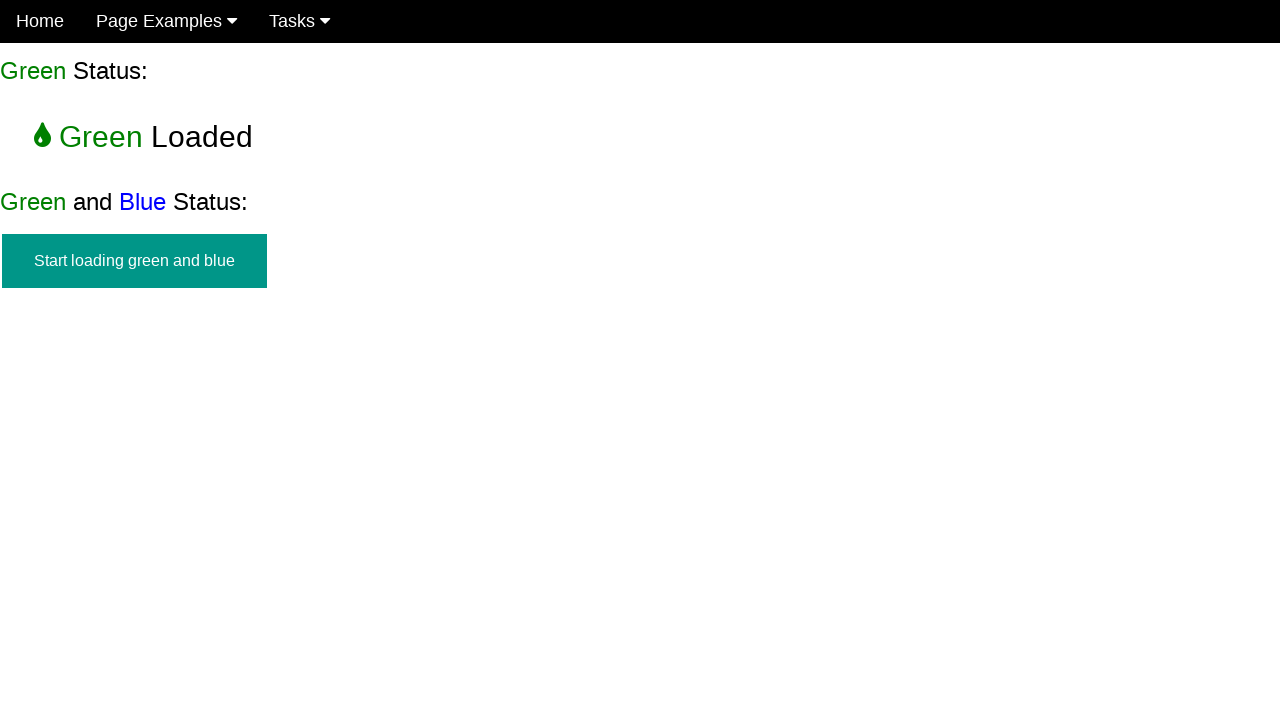

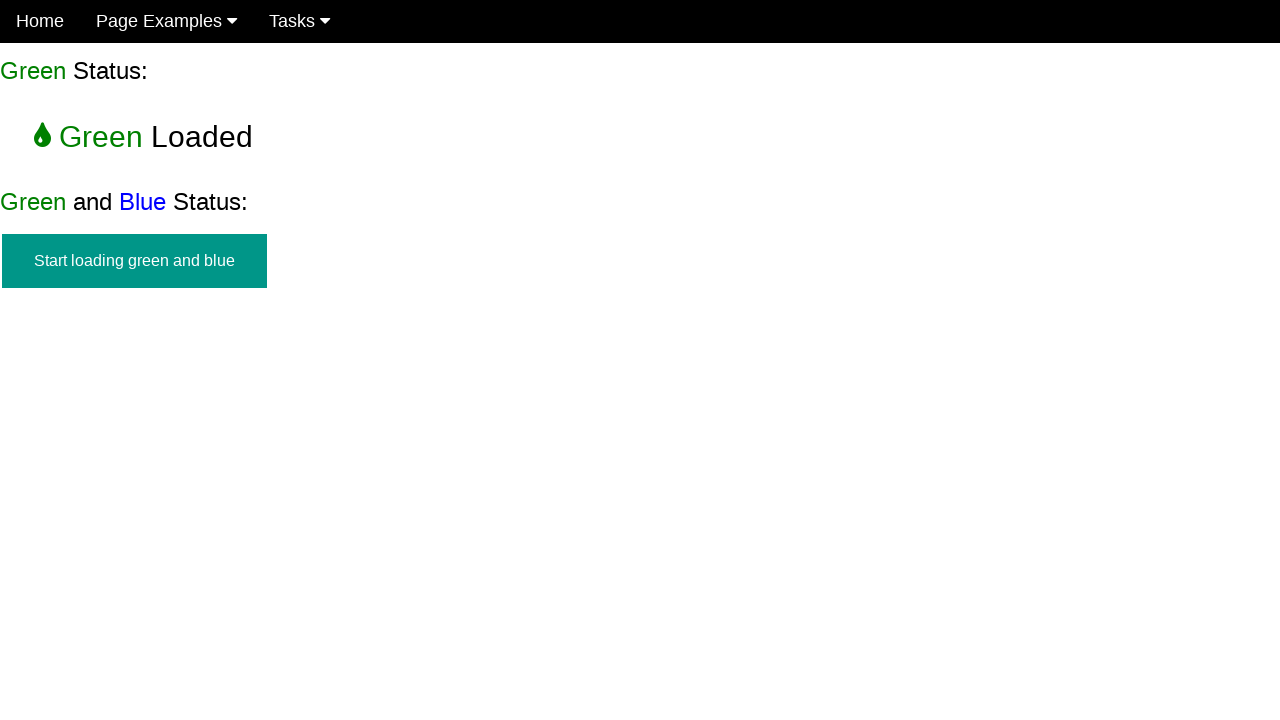